Tests that the filter highlight updates correctly when switching between All, Active, and Completed views

Starting URL: https://demo.playwright.dev/todomvc

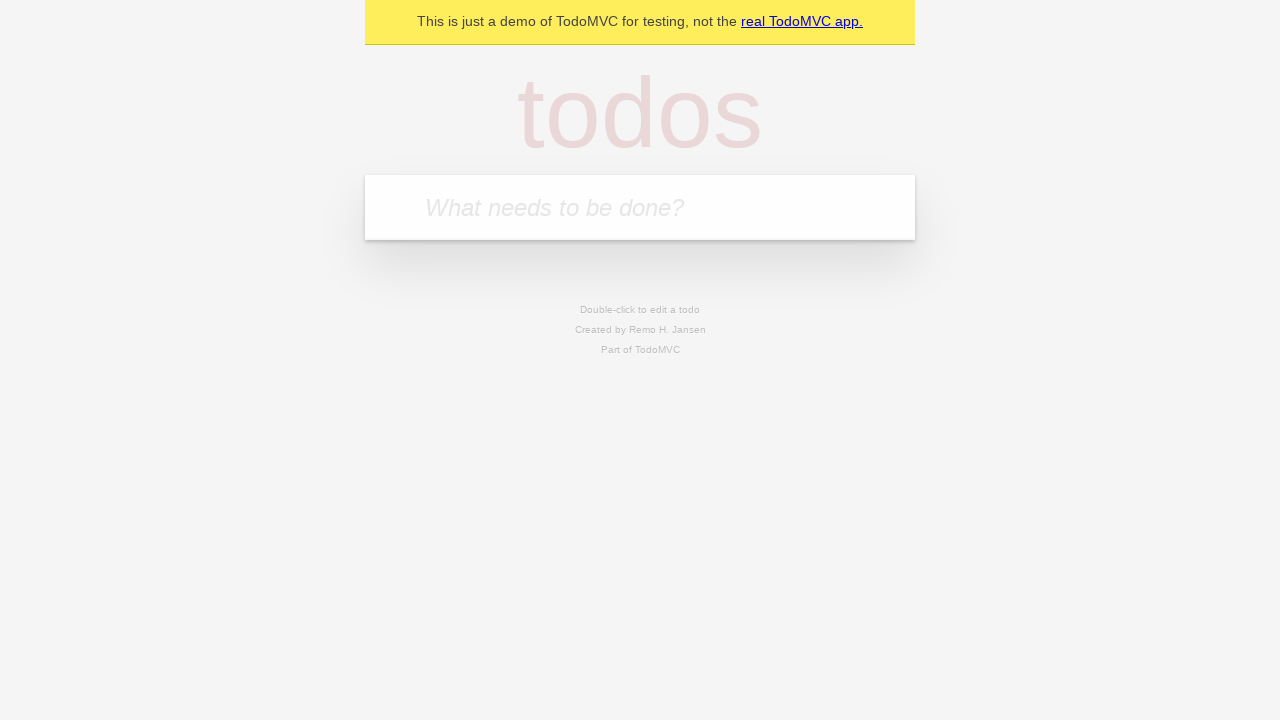

Filled todo input with 'buy some cheese' on internal:attr=[placeholder="What needs to be done?"i]
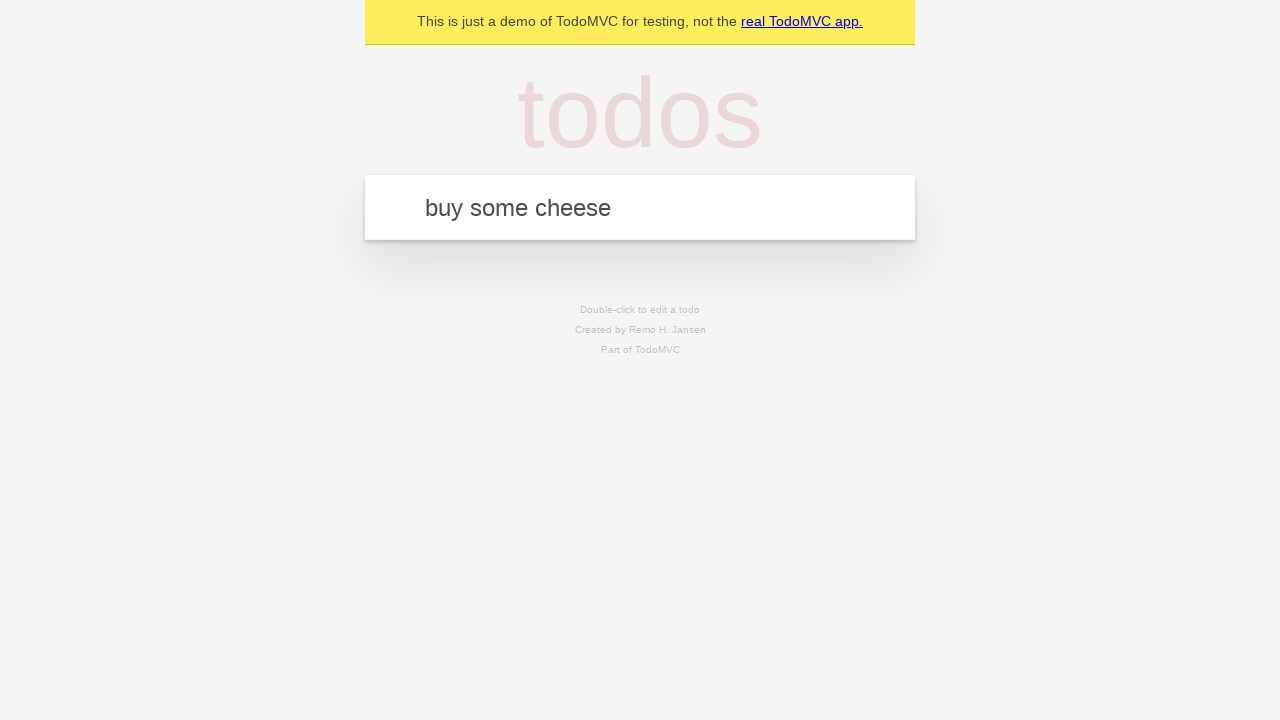

Pressed Enter to create todo 'buy some cheese' on internal:attr=[placeholder="What needs to be done?"i]
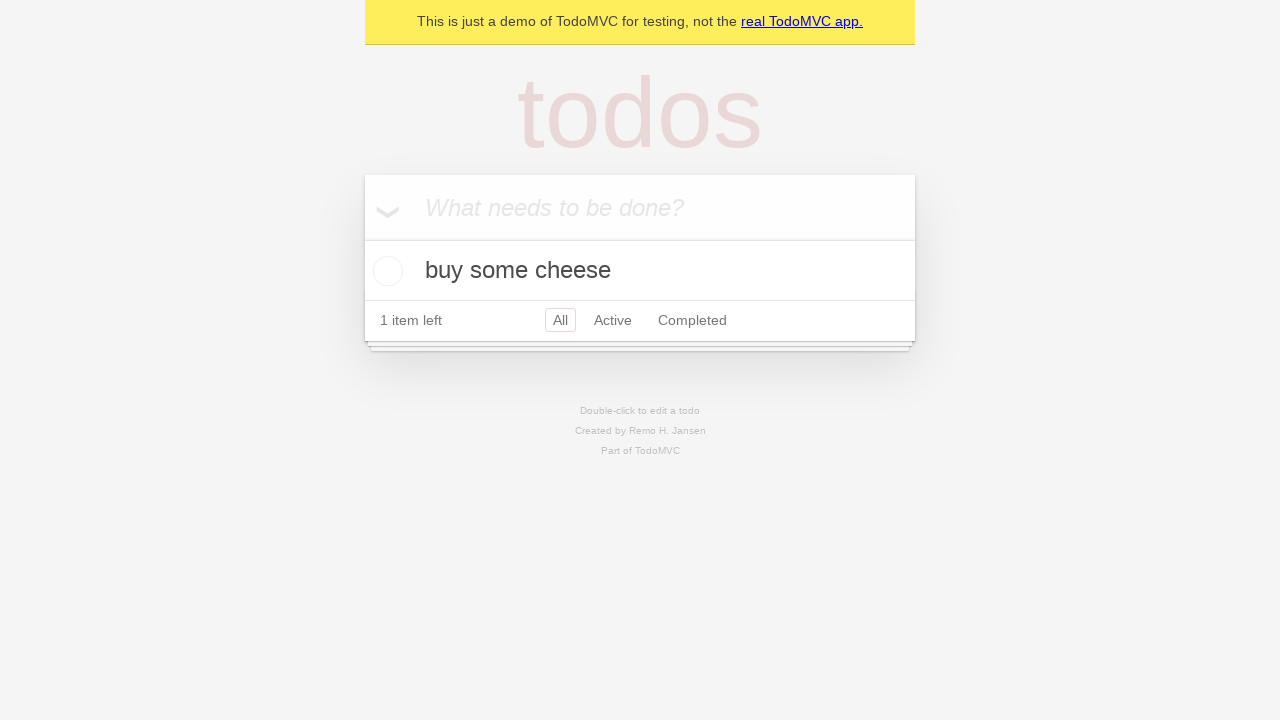

Filled todo input with 'feed the cat' on internal:attr=[placeholder="What needs to be done?"i]
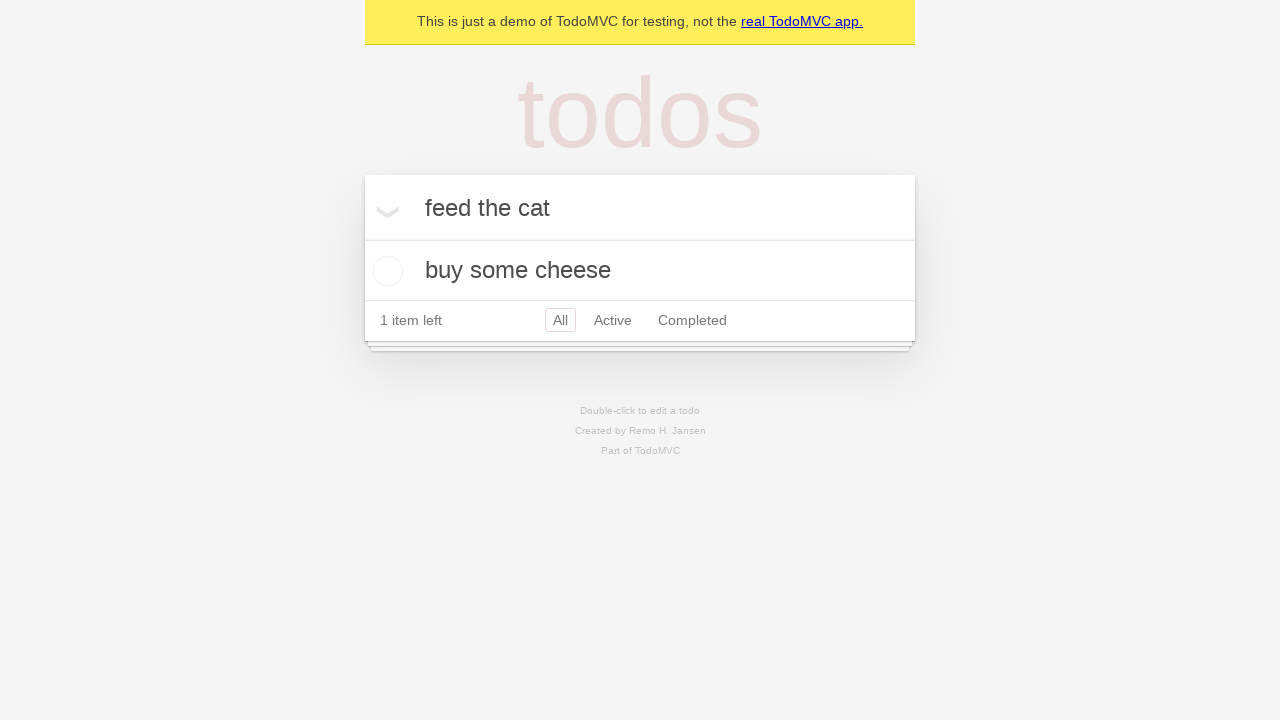

Pressed Enter to create todo 'feed the cat' on internal:attr=[placeholder="What needs to be done?"i]
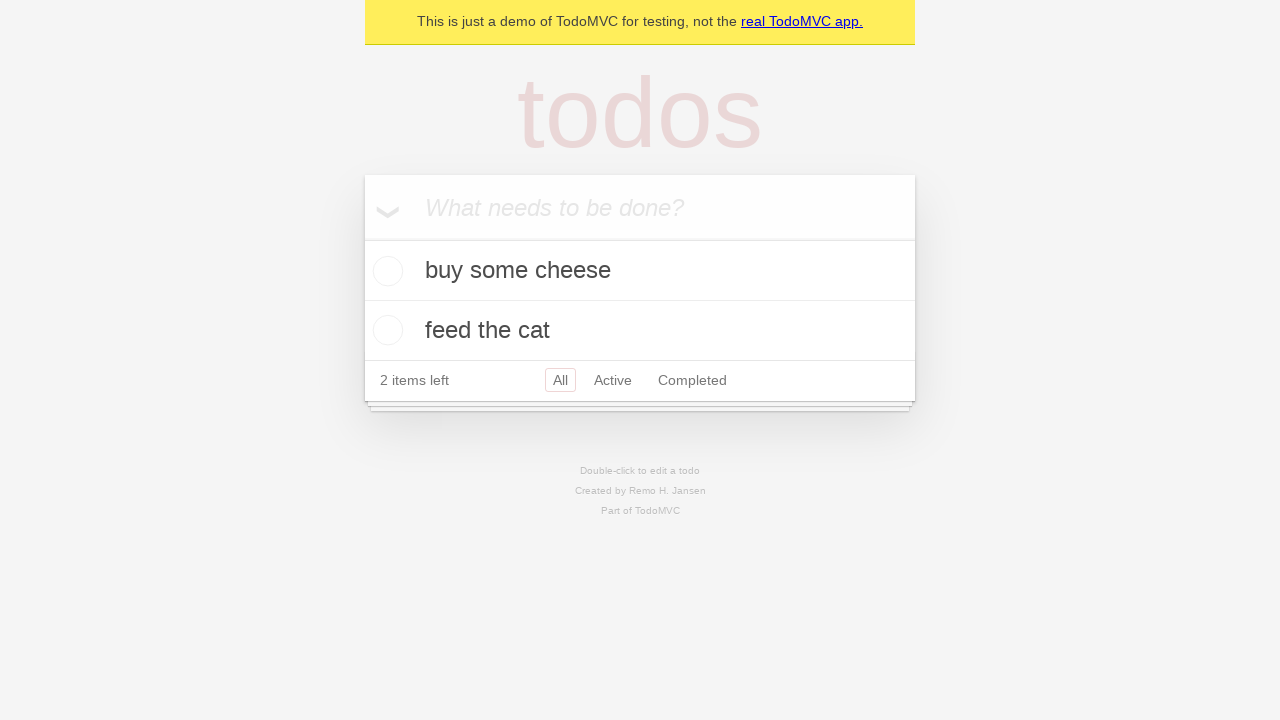

Filled todo input with 'book a doctors appointment' on internal:attr=[placeholder="What needs to be done?"i]
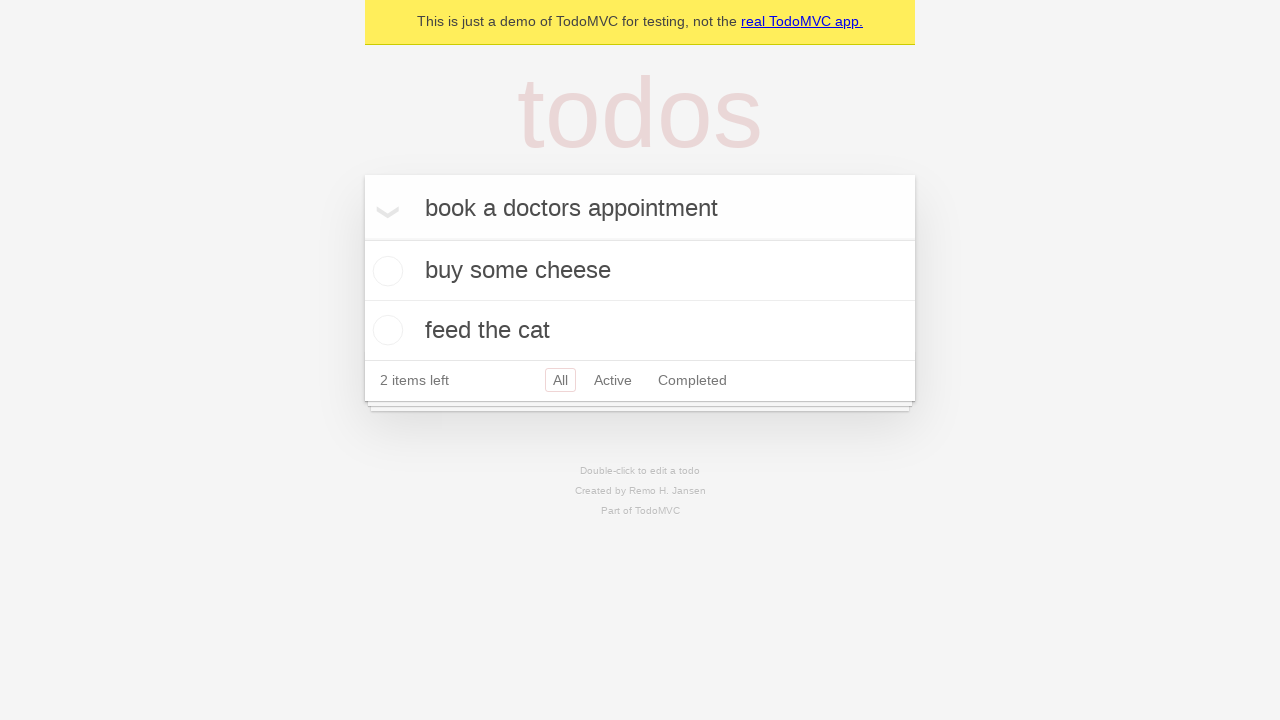

Pressed Enter to create todo 'book a doctors appointment' on internal:attr=[placeholder="What needs to be done?"i]
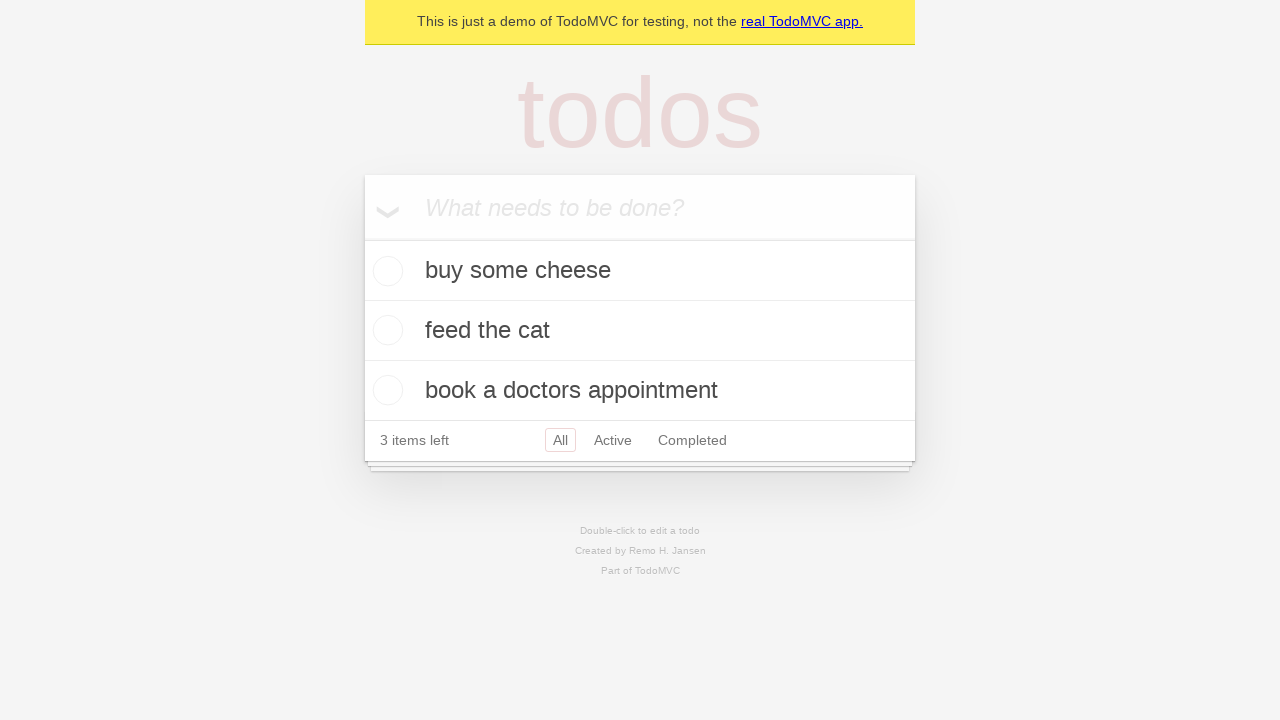

Waited for all 3 todos to be created
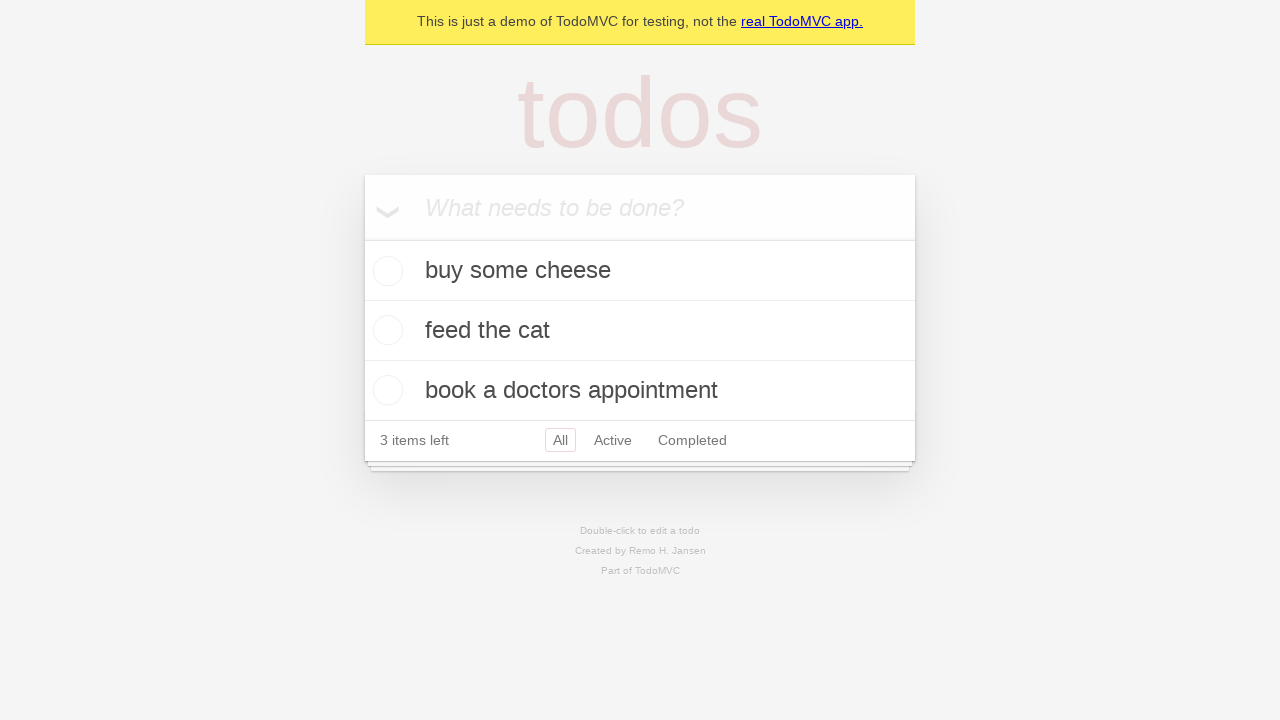

Clicked Active filter link at (613, 440) on internal:role=link[name="Active"i]
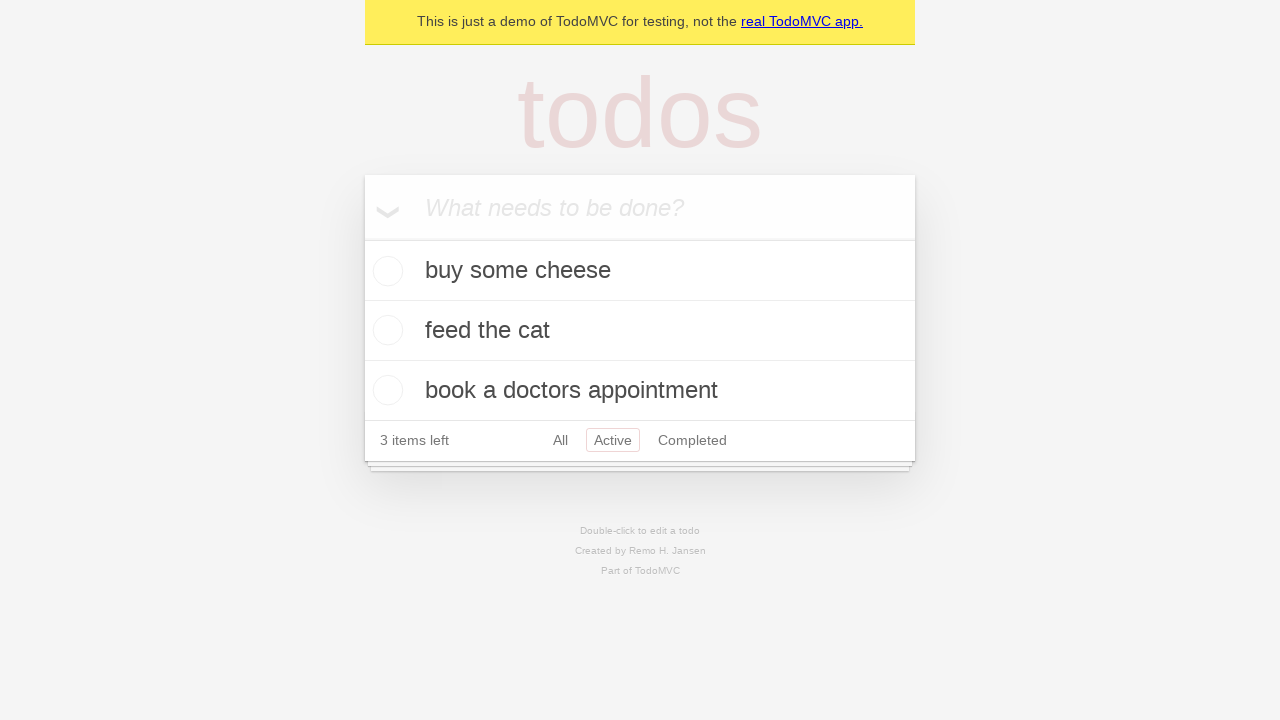

Clicked Completed filter link at (692, 440) on internal:role=link[name="Completed"i]
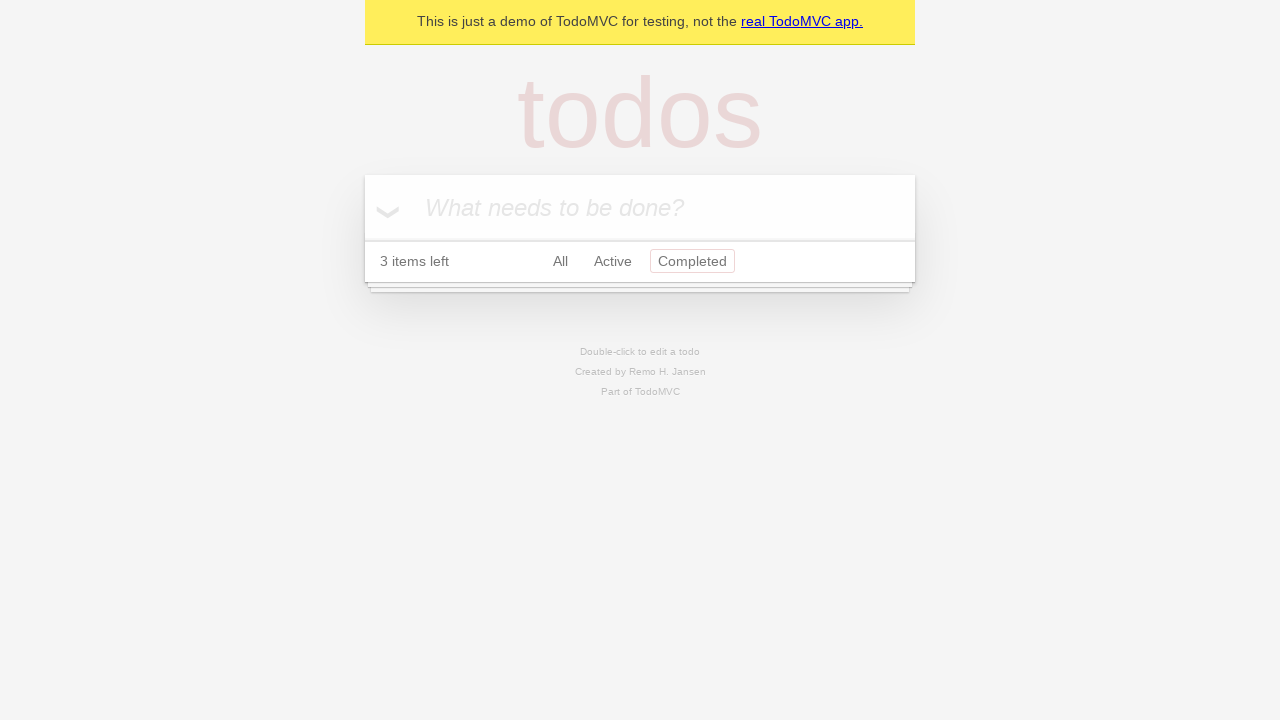

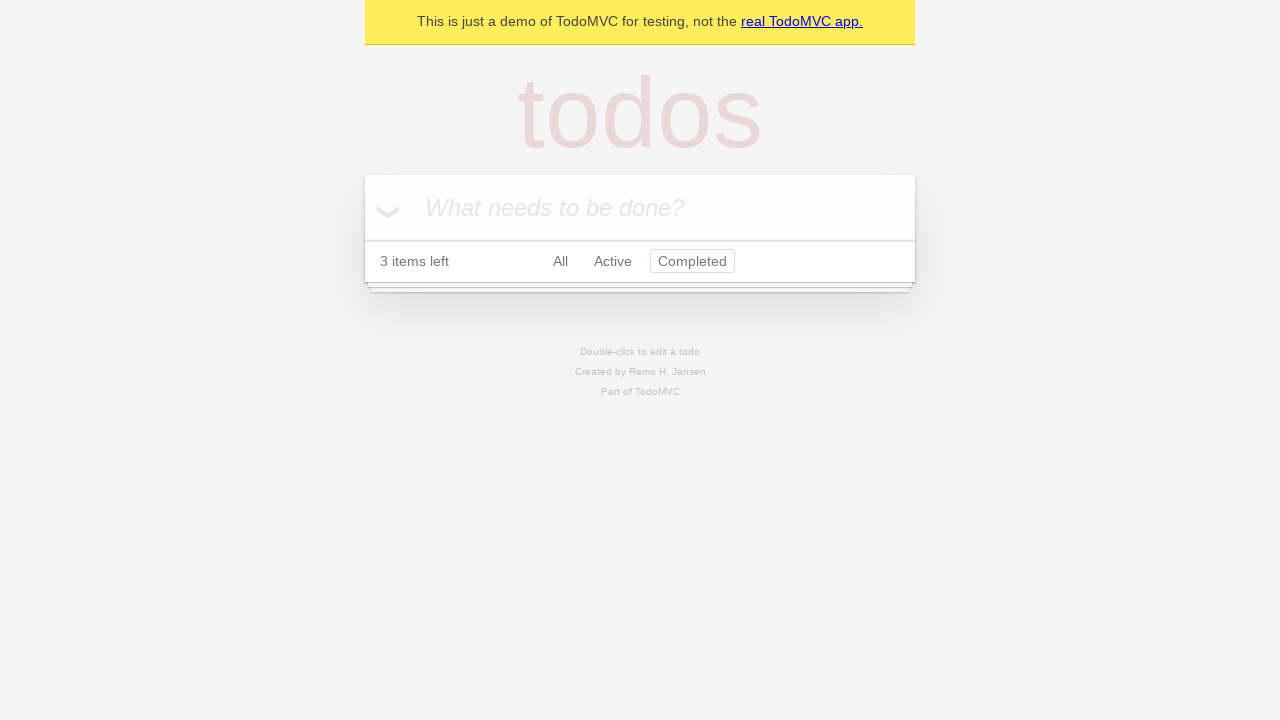